Navigates to a GitLab repository page and waits for tree item links to load, verifying the page structure

Starting URL: https://code.europa.eu/p2b/contrib-versions

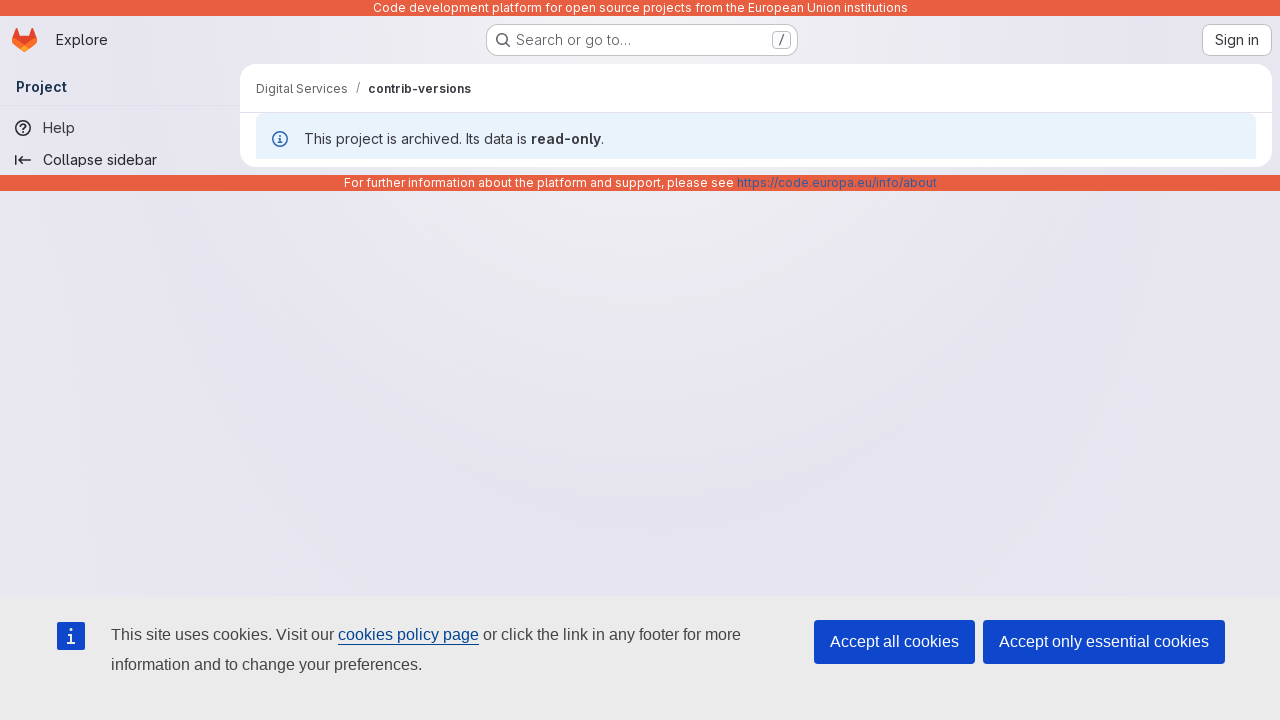

Navigated to GitLab repository page
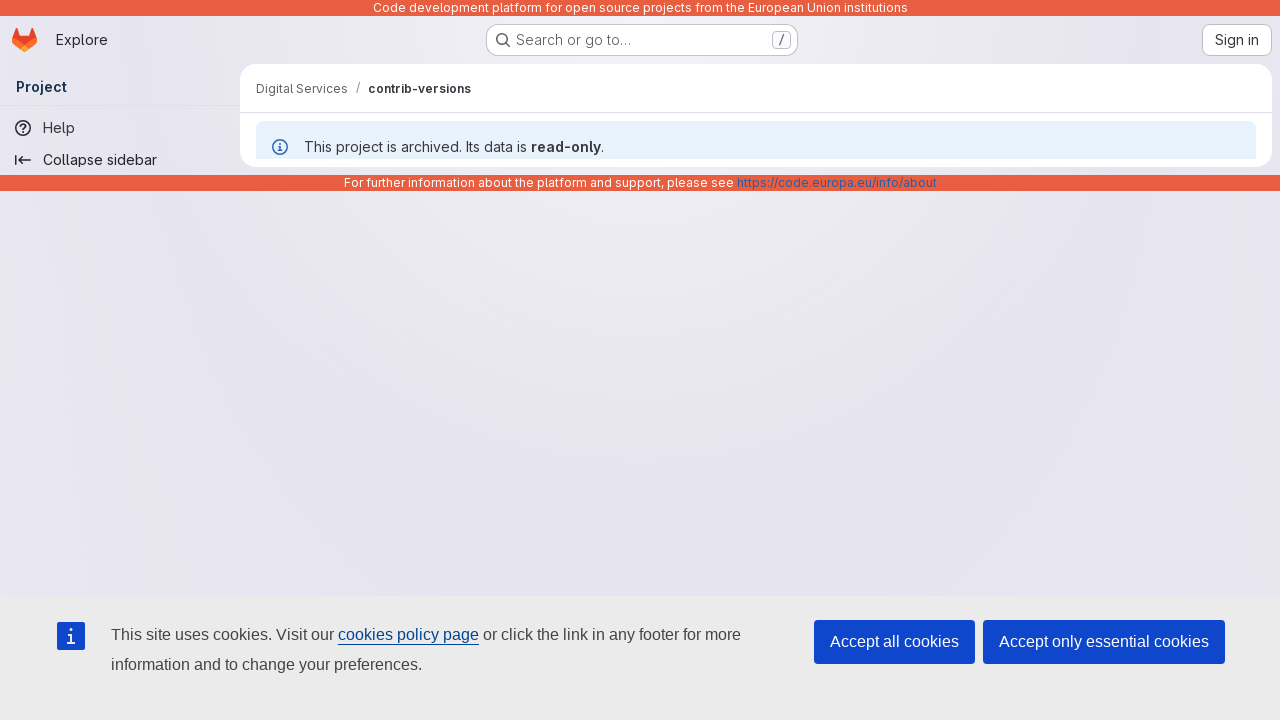

Tree item links loaded on the page
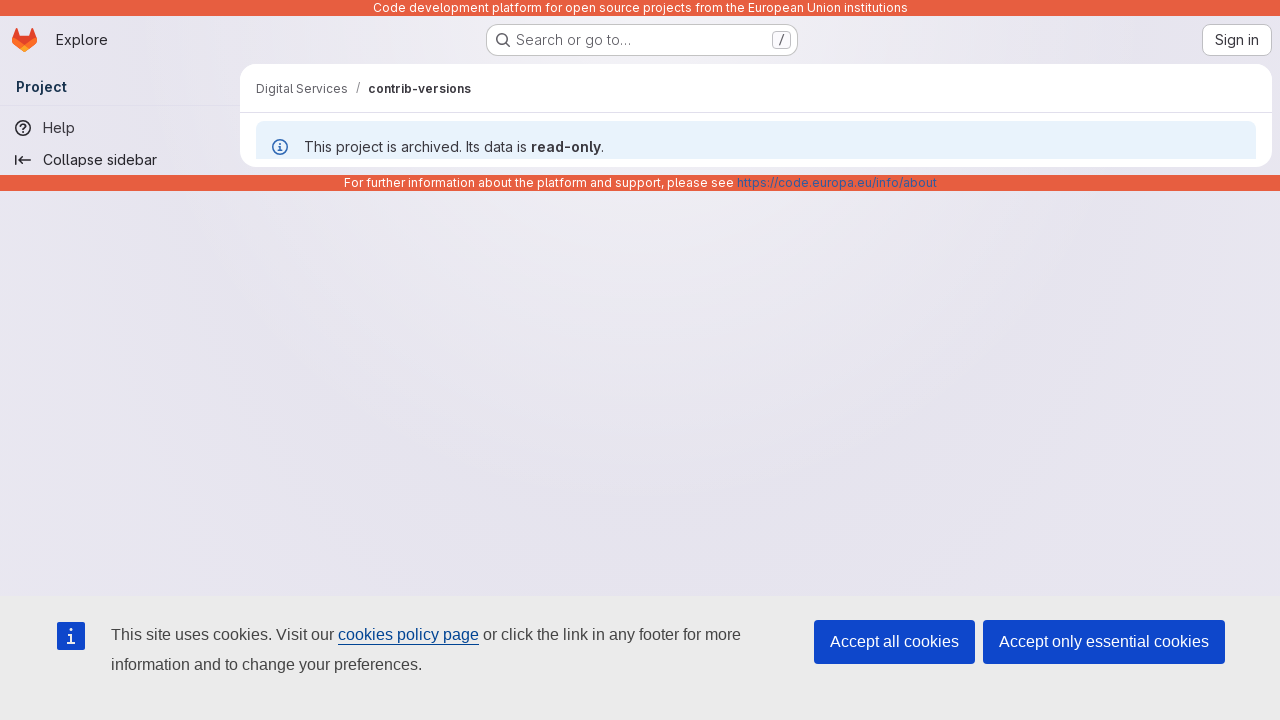

Verified tree item links are present on the page
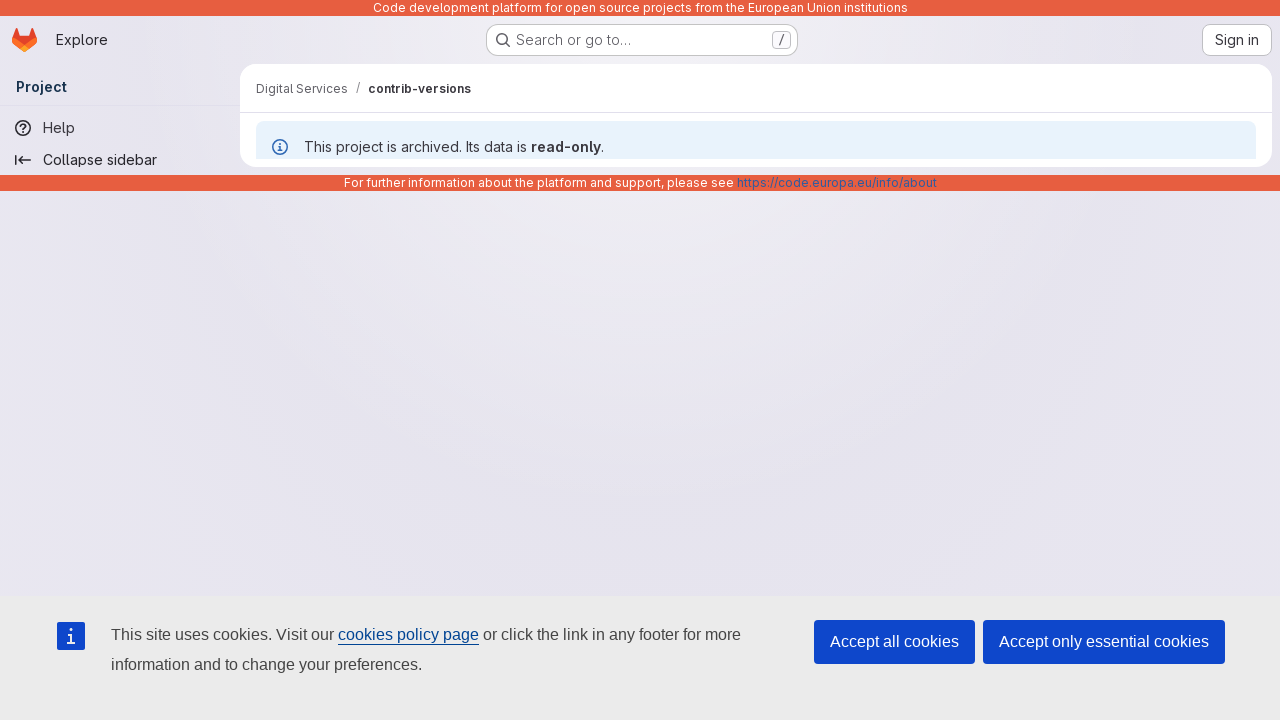

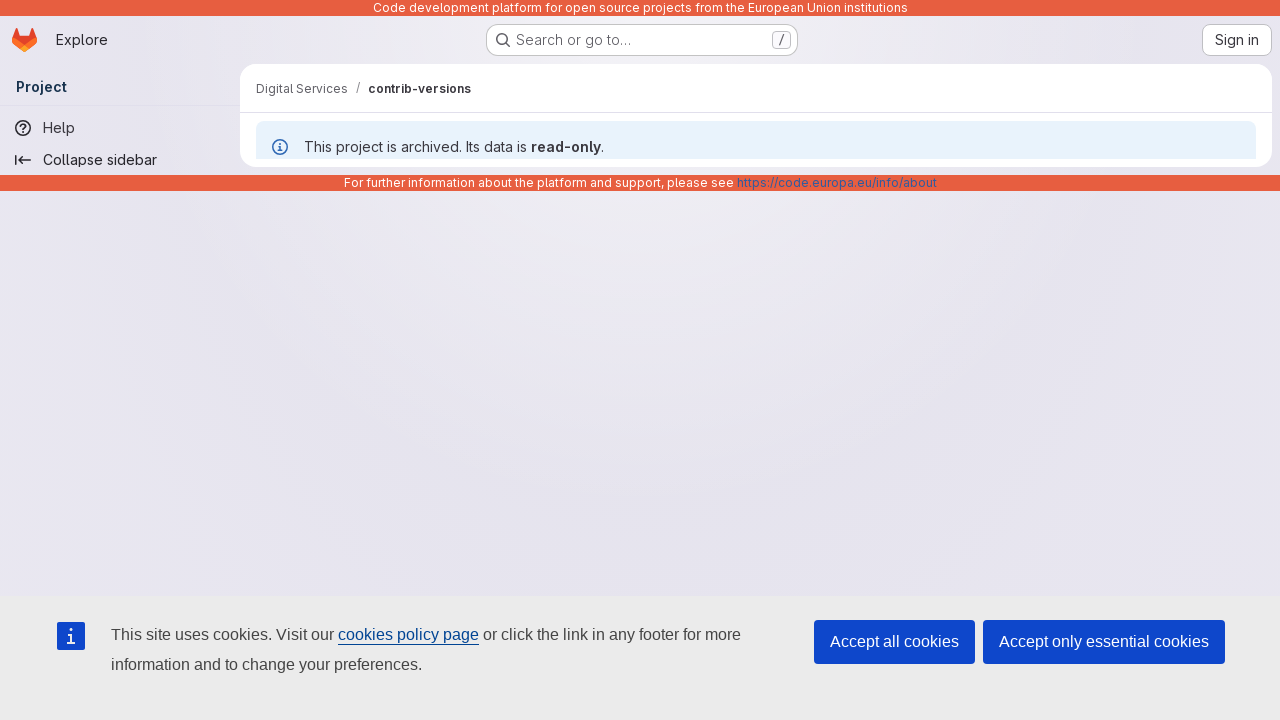